Tests dynamic loading by clicking a start button and waiting for dynamically loaded text to appear

Starting URL: https://the-internet.herokuapp.com/dynamic_loading/2

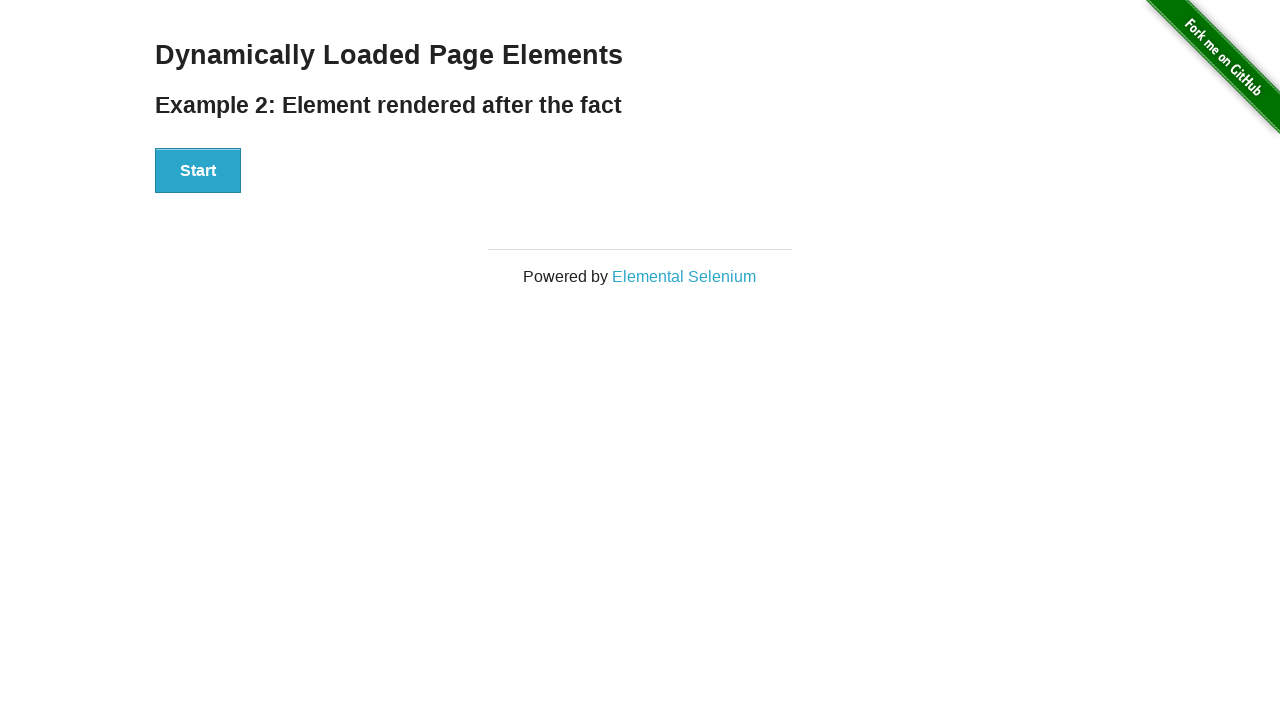

Clicked the Start button to trigger dynamic loading at (198, 171) on button:has-text('Start')
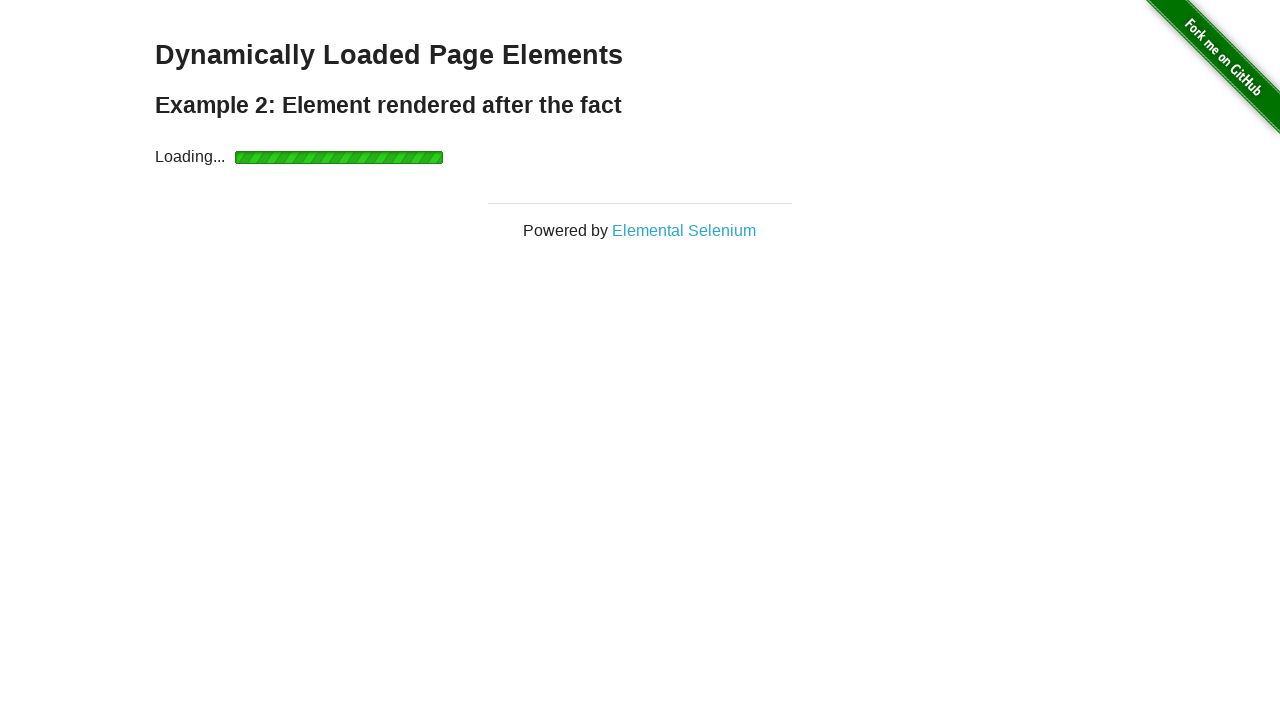

Dynamically loaded text 'Hello World!' appeared
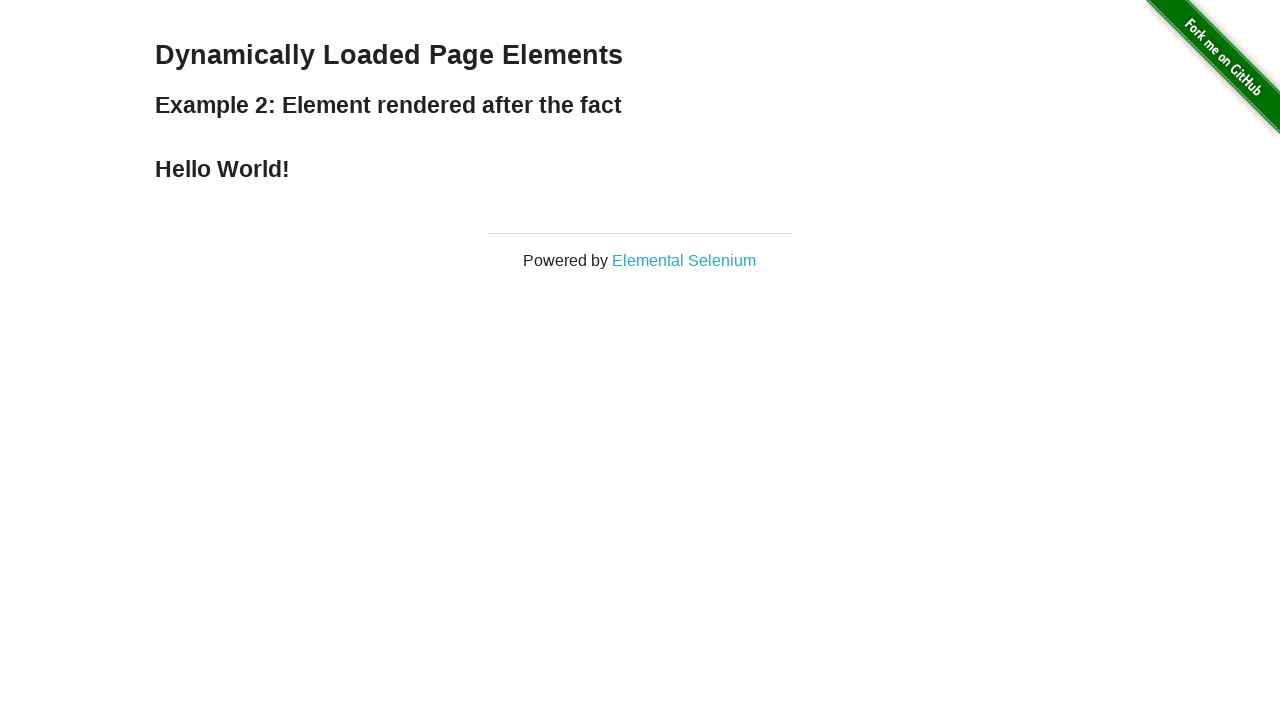

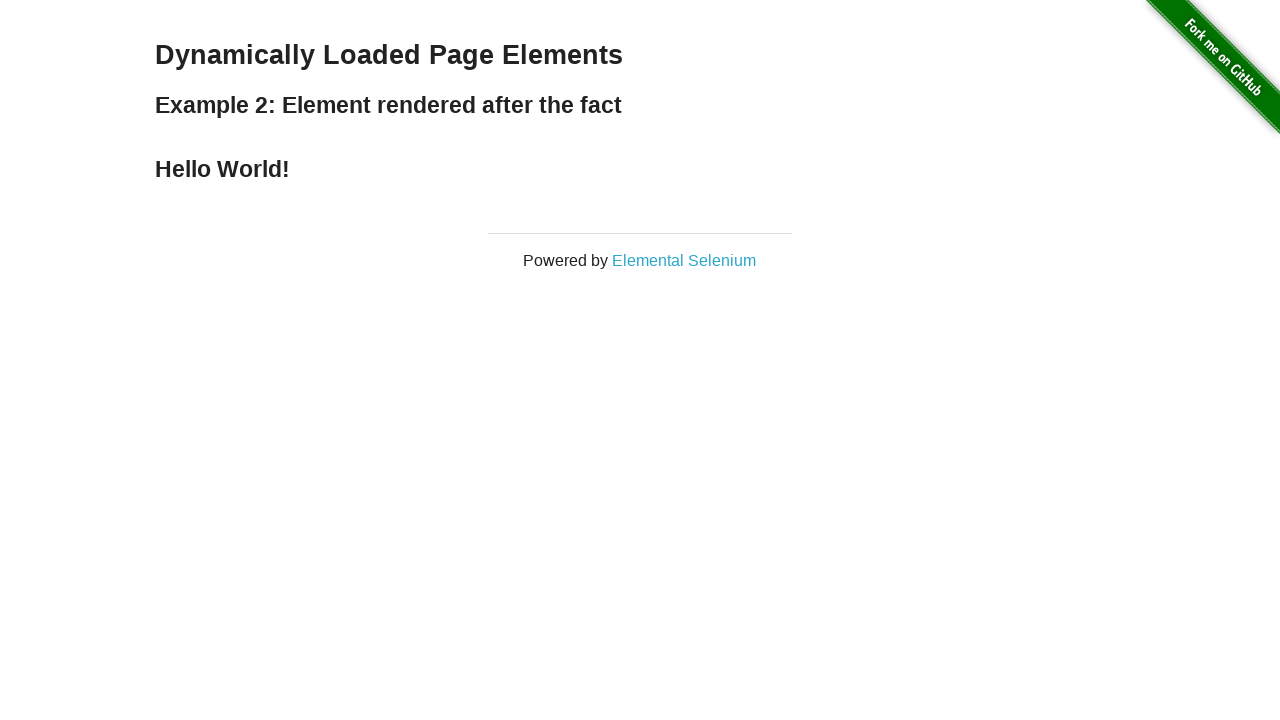